Tests keyboard input events by typing a character and performing Ctrl+A and Ctrl+C keyboard shortcuts to select all and copy

Starting URL: https://v1.training-support.net/selenium/input-events

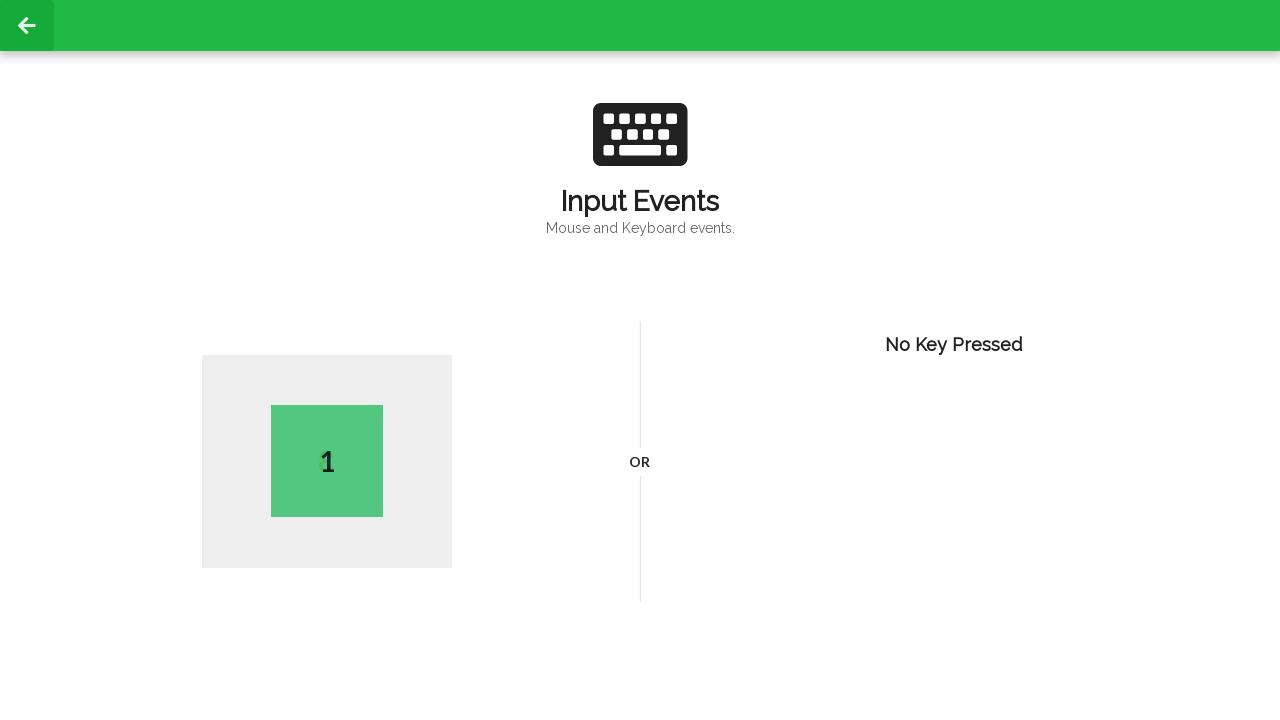

Typed the letter 'K' into the input field
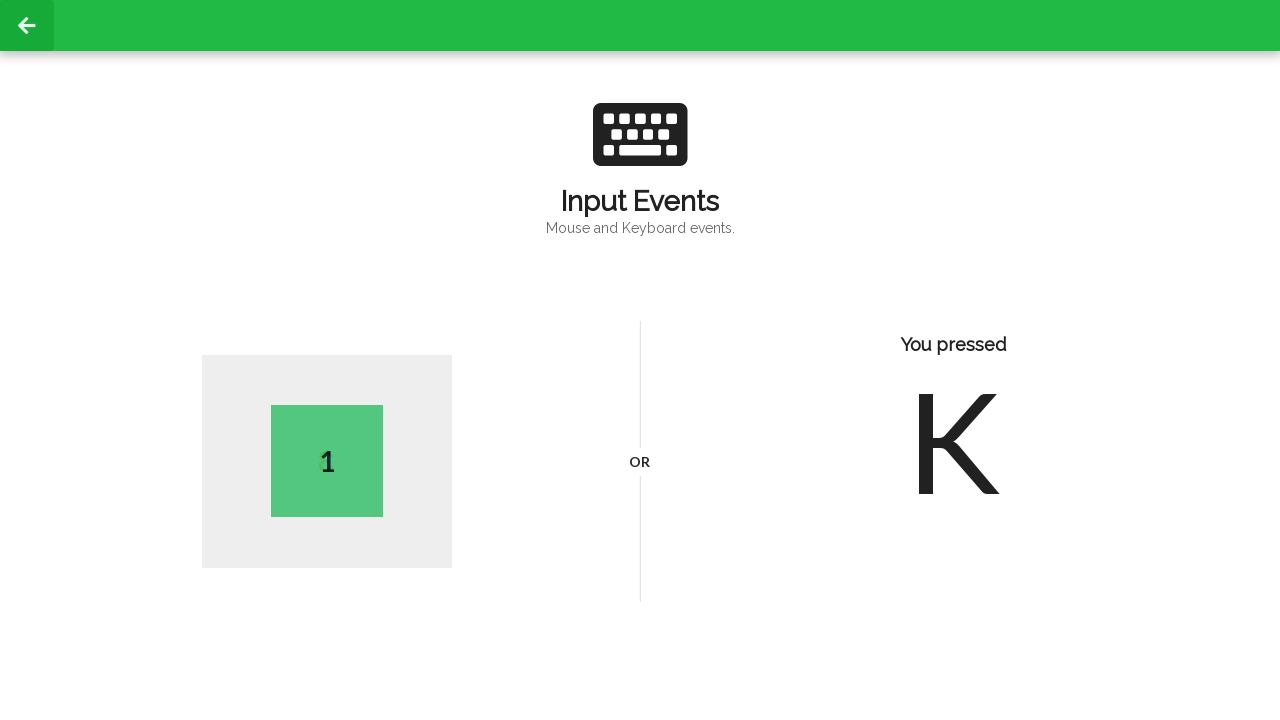

Pressed Ctrl+A to select all text
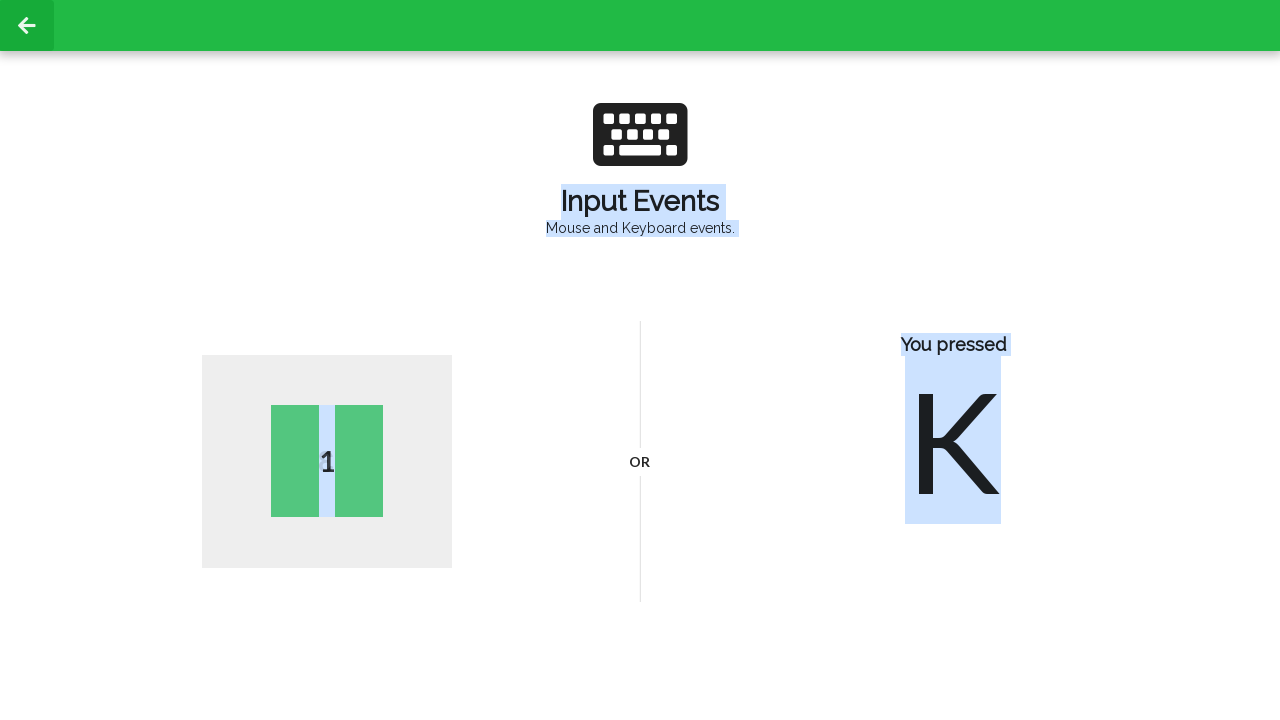

Pressed Ctrl+C to copy selected text
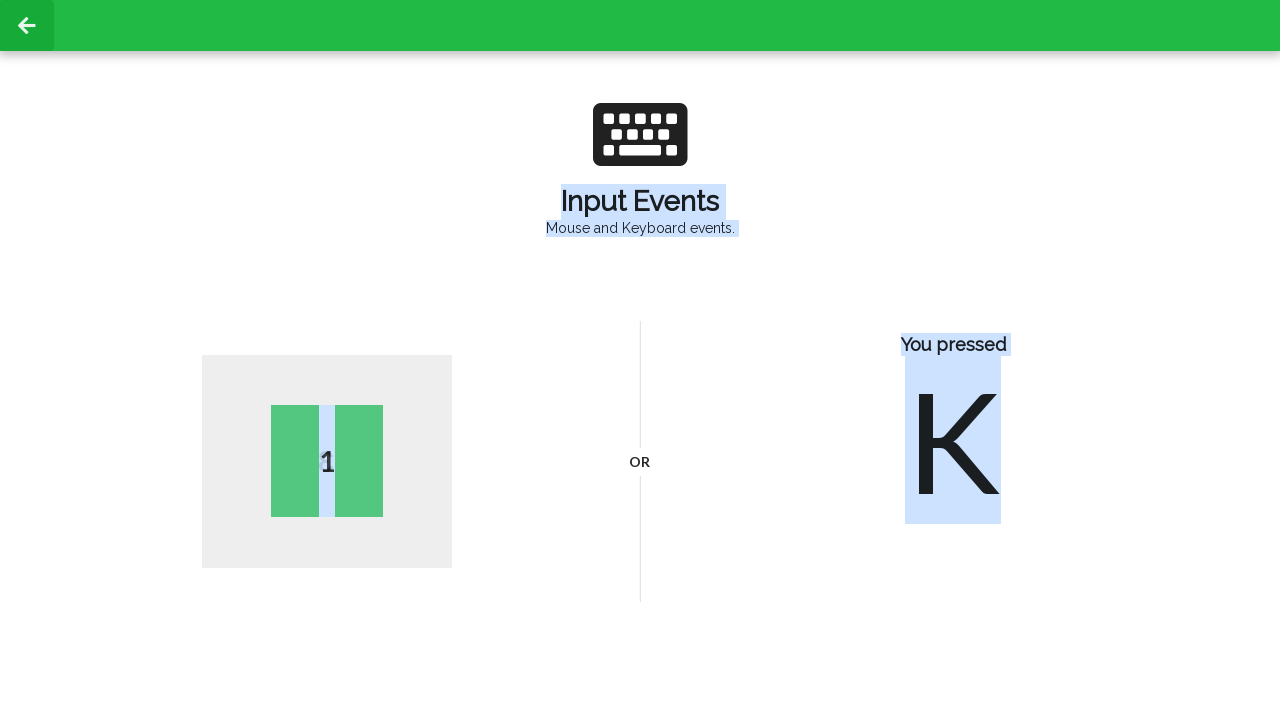

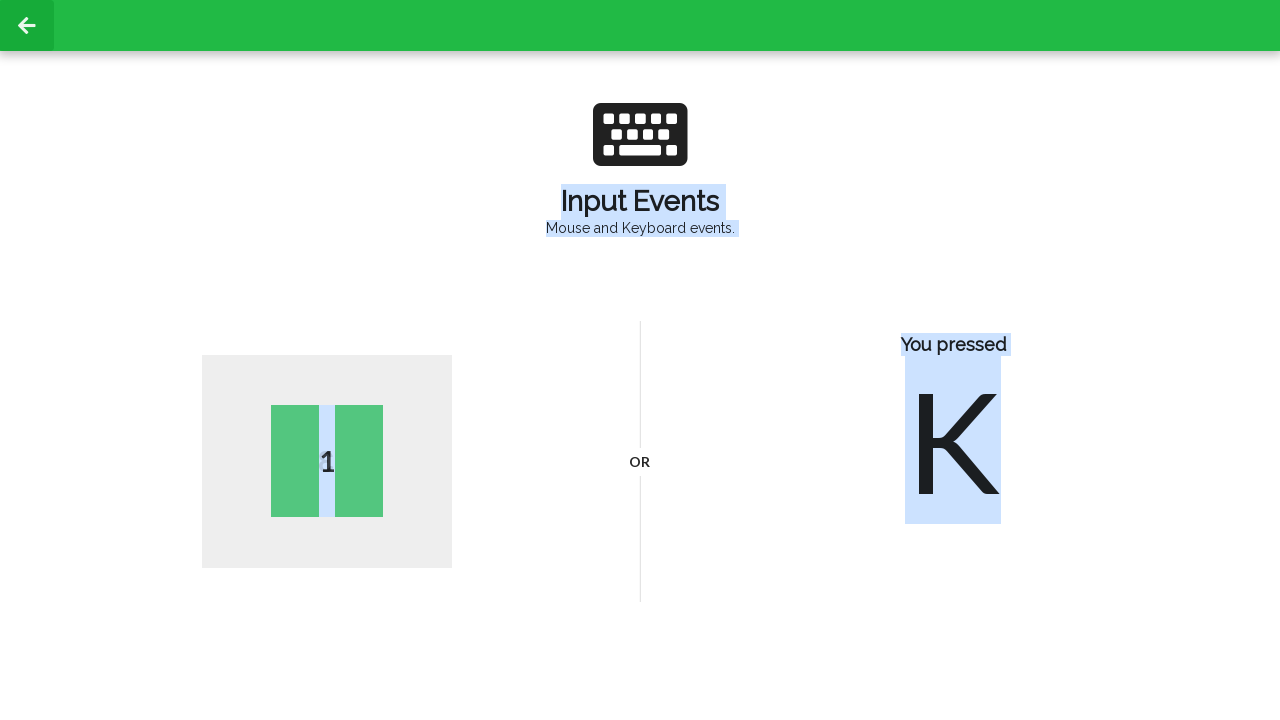